Tests dropdown interactions by selecting multiple sports options and selecting a day from a button-triggered dropdown

Starting URL: https://thefreerangetester.github.io/sandbox-automation-testing/

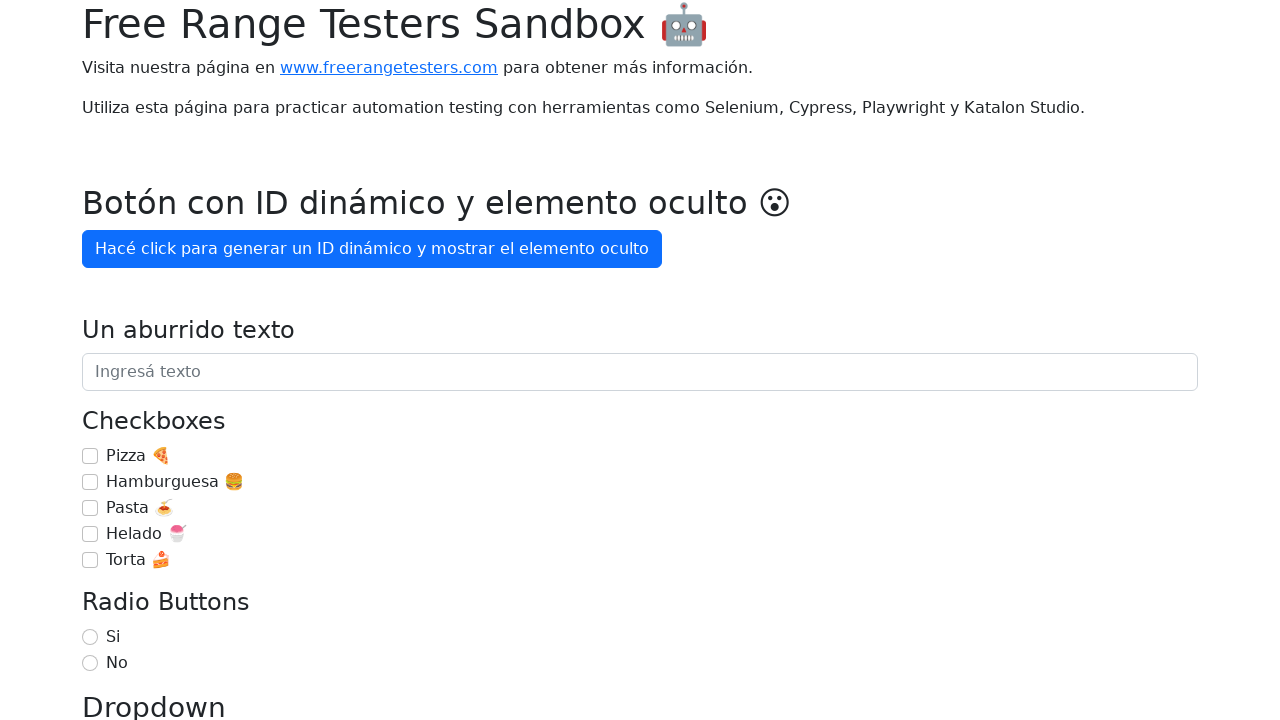

Navigated to sandbox automation testing page
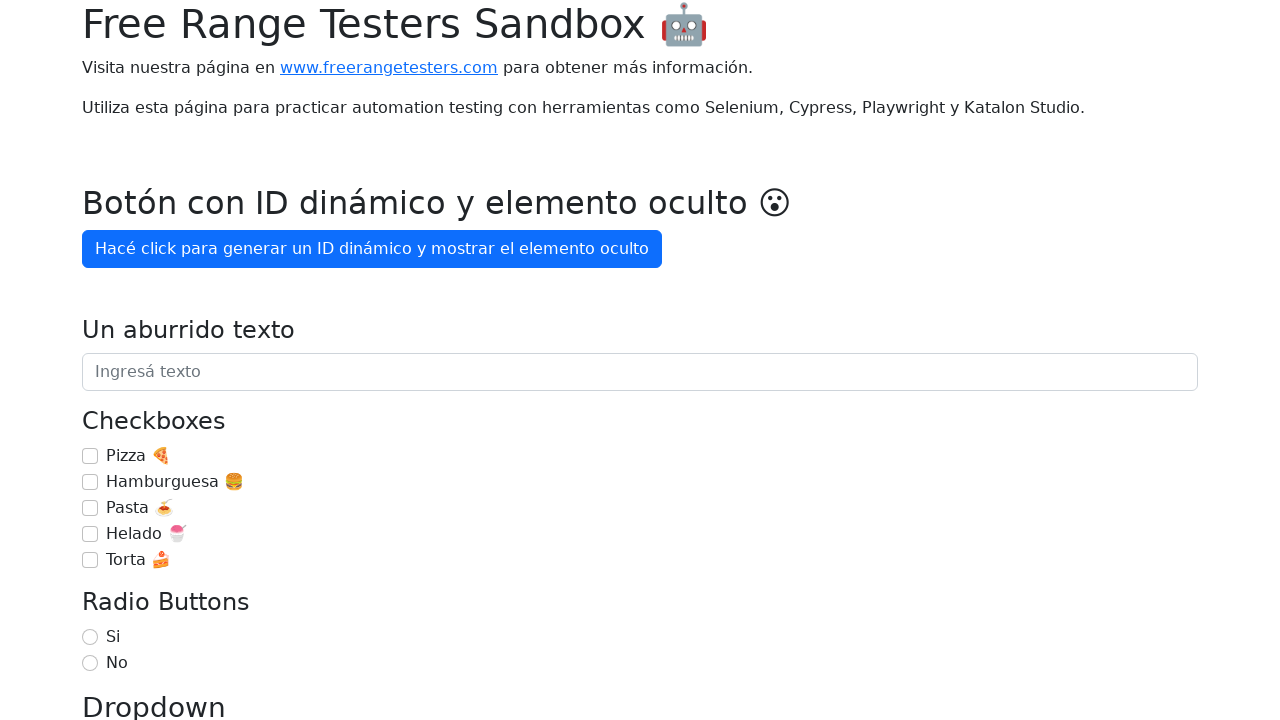

Selected 'Fútbol' from sports dropdown on #formBasicSelect
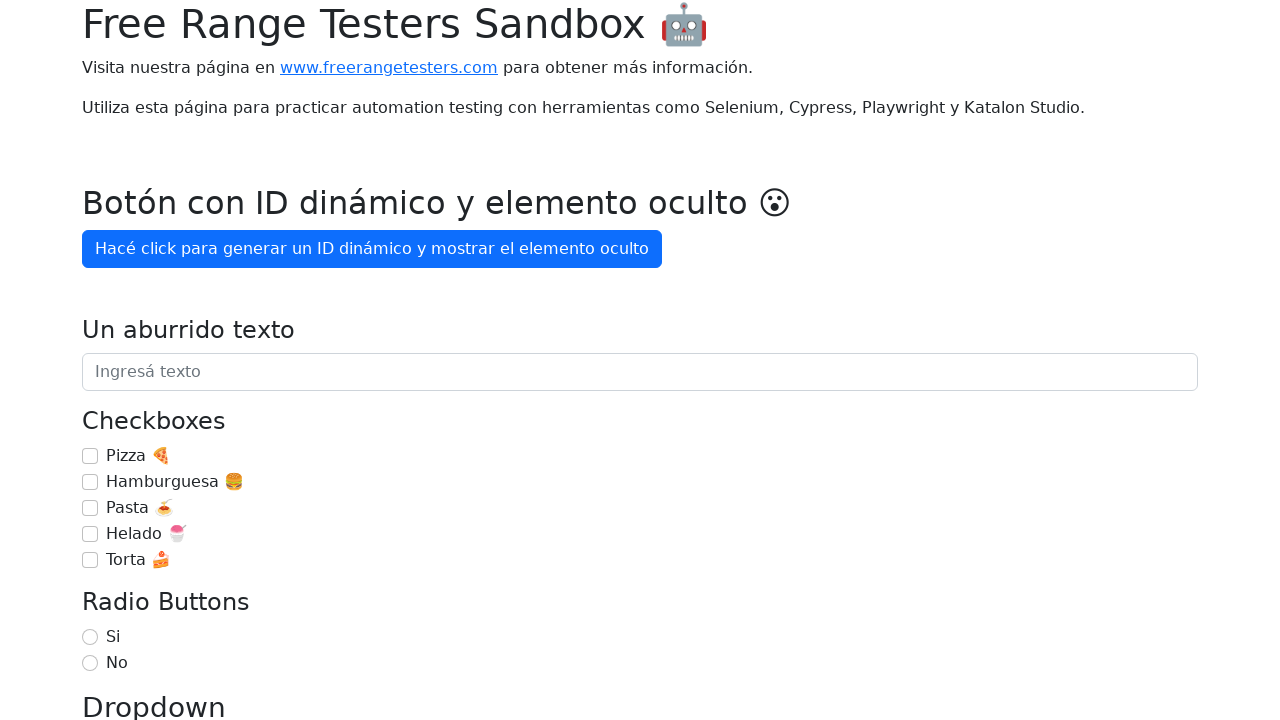

Selected 'Basketball' from sports dropdown on #formBasicSelect
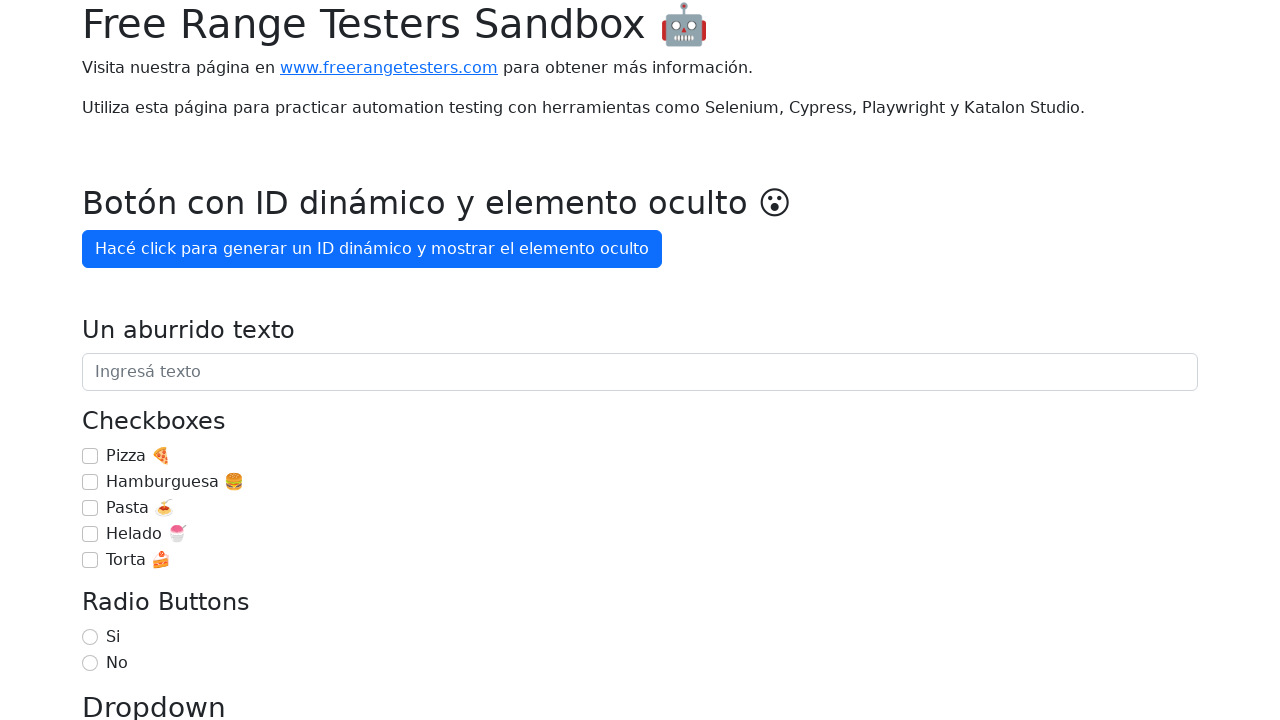

Selected 'Tennis' from sports dropdown on #formBasicSelect
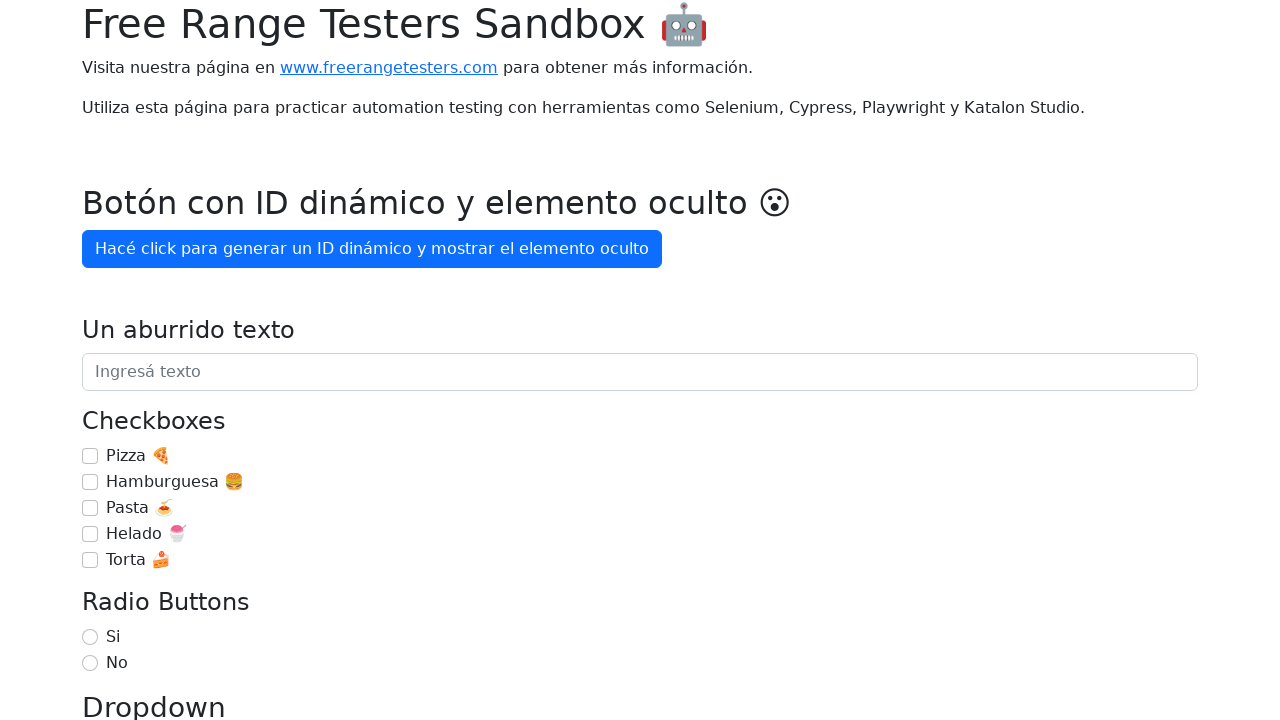

Selected 'Seleccioná un deporte' from sports dropdown on #formBasicSelect
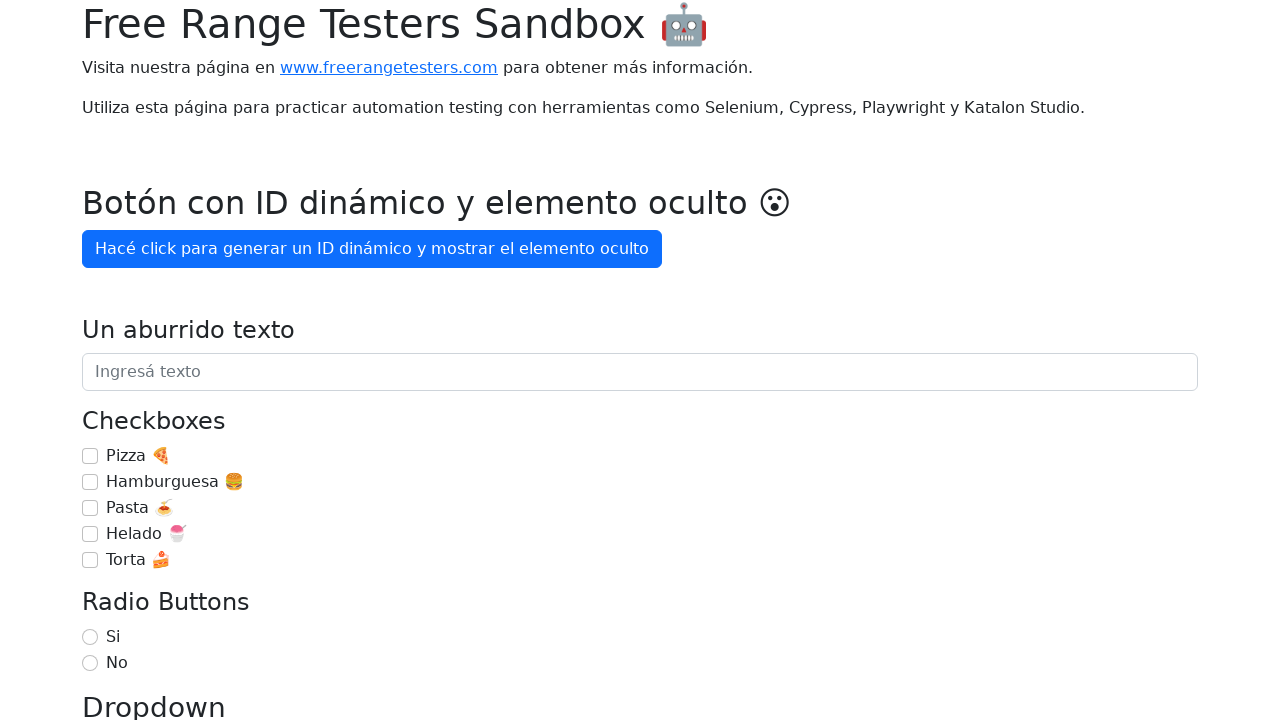

Selected 'Basketball' from the Dropdown field on internal:label="Dropdown"i
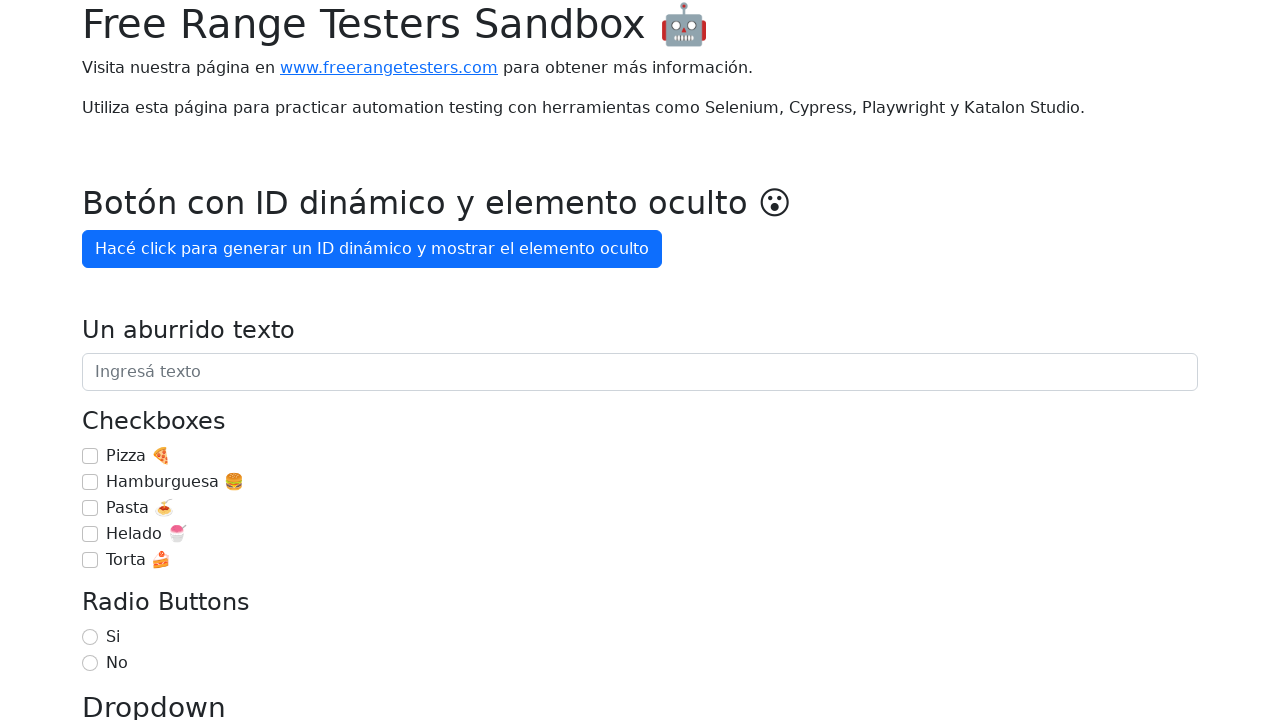

Clicked on 'Día de la semana' (day of week) dropdown button at (171, 360) on internal:role=button[name="Día de la semana"i]
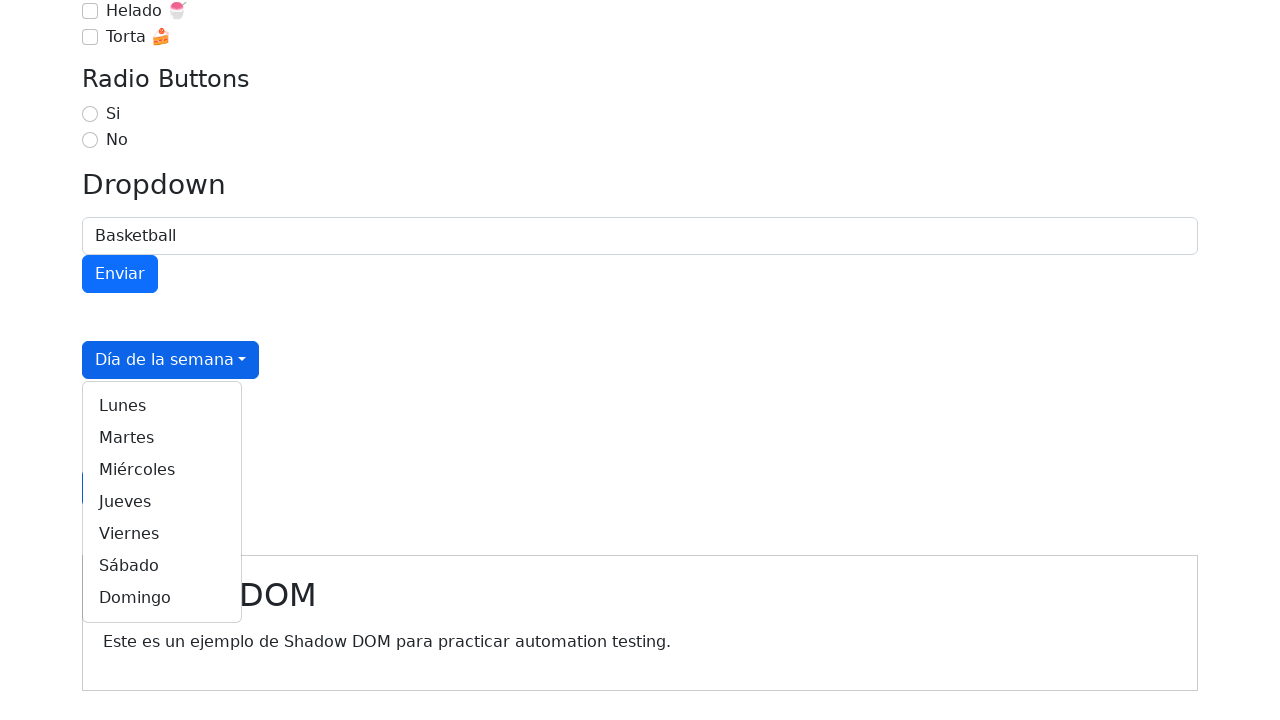

Selected 'Jueves' (Thursday) from the day dropdown at (162, 502) on internal:role=link[name="Jueves"i]
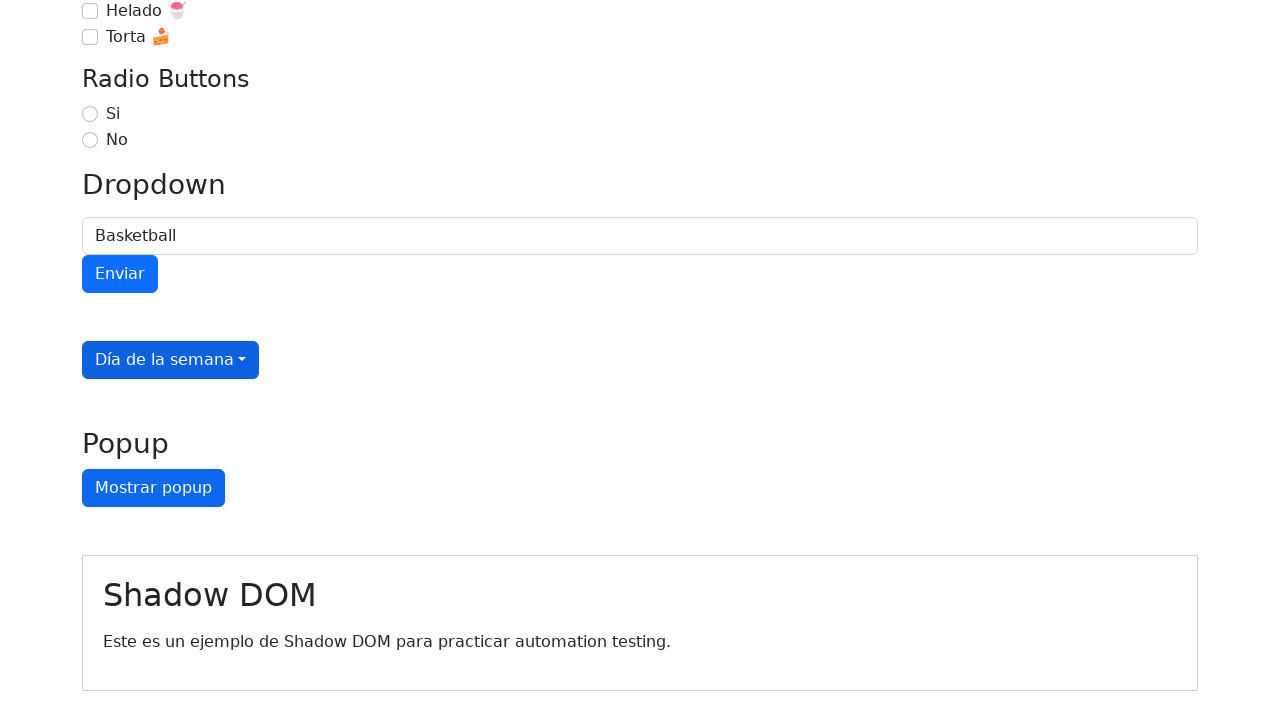

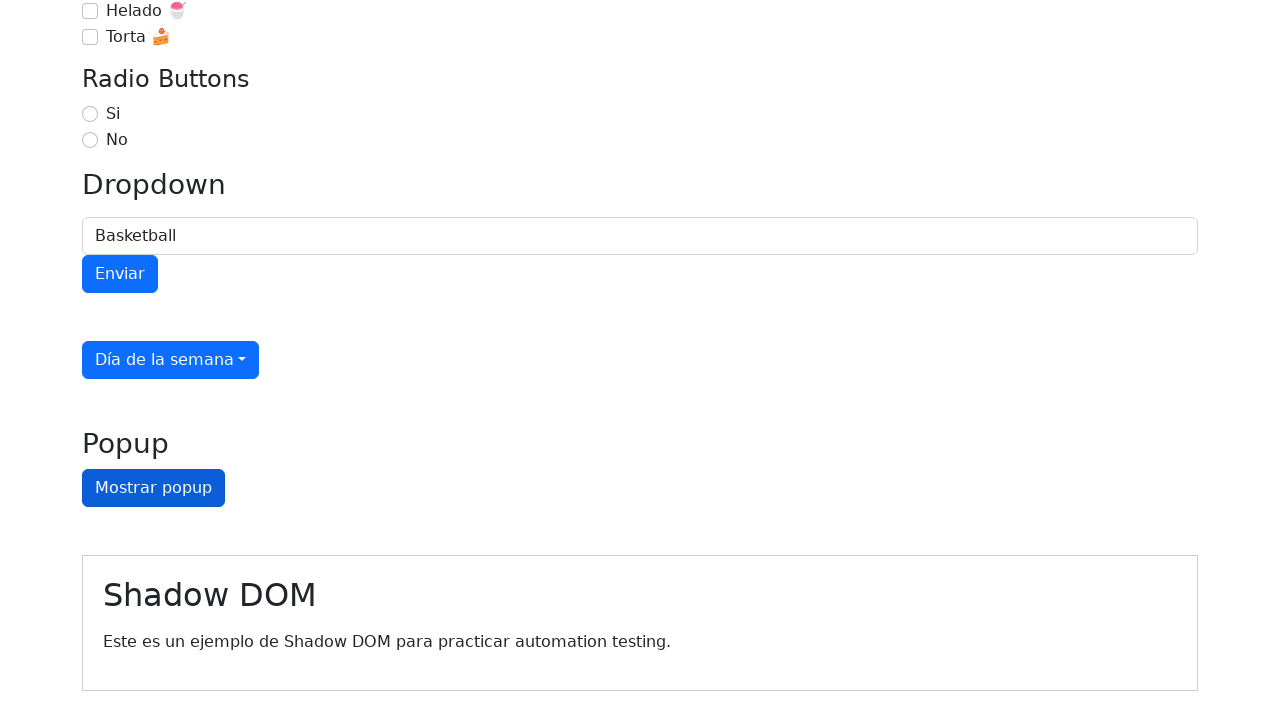